Tests the jQuery UI draggable functionality by dragging an element to a new position within an iframe

Starting URL: https://jqueryui.com/draggable

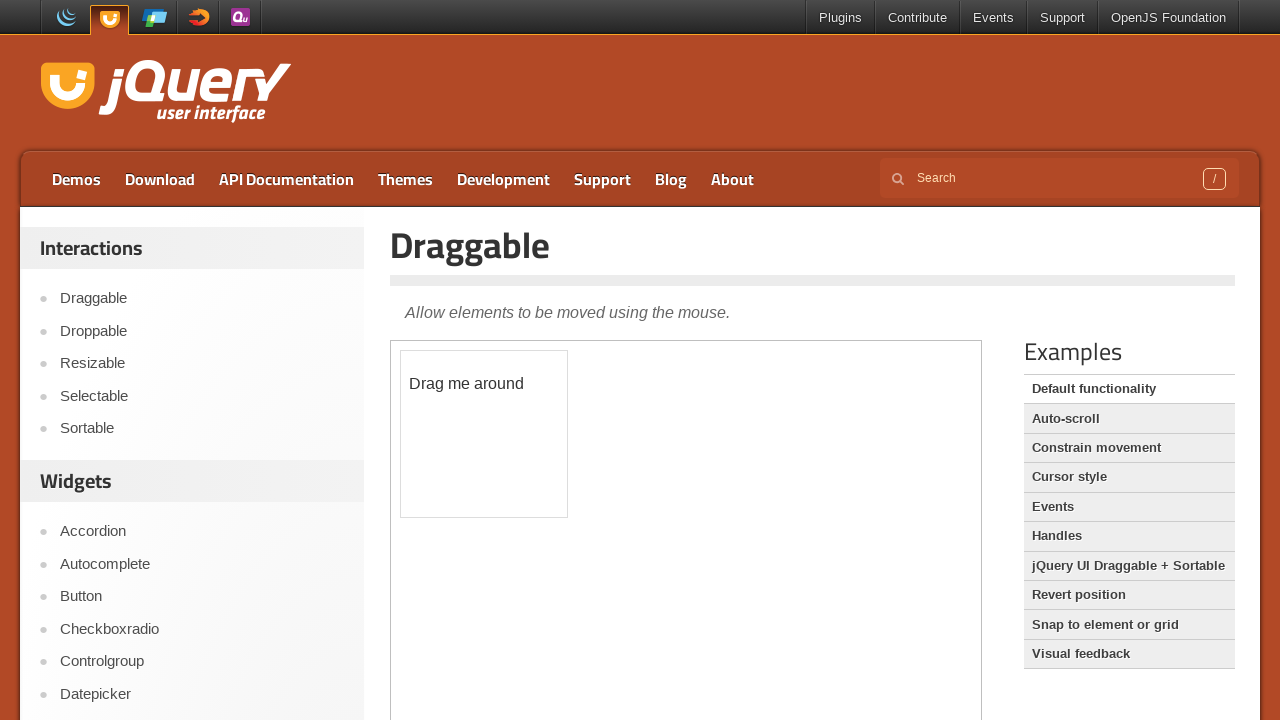

Located the iframe containing the draggable element
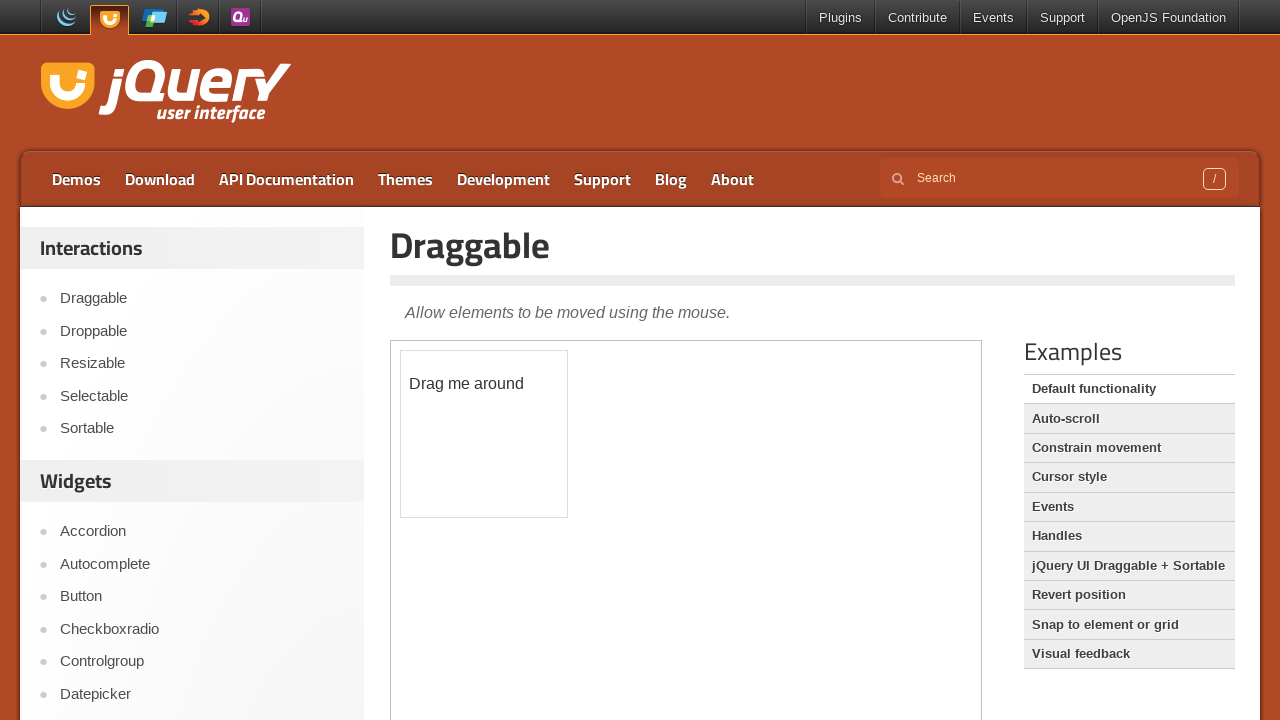

Located the draggable element with id 'draggable'
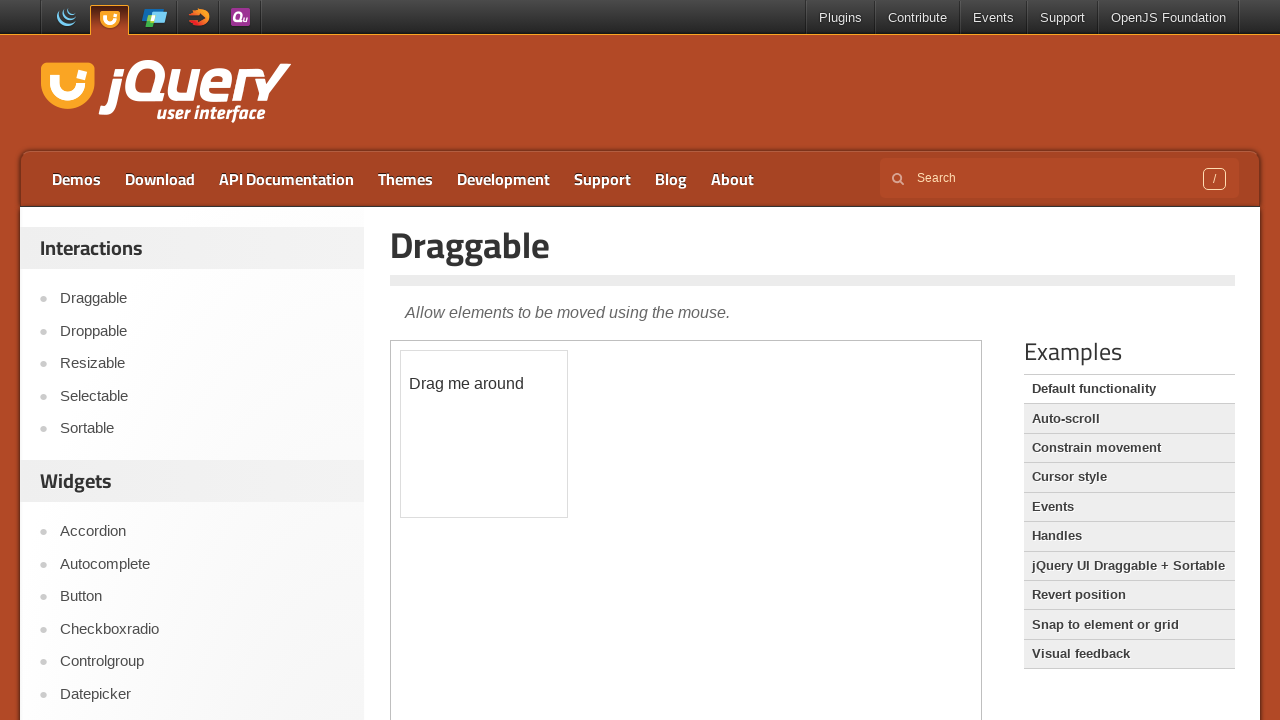

Dragged the element 50 pixels horizontally and 20 pixels vertically at (451, 371)
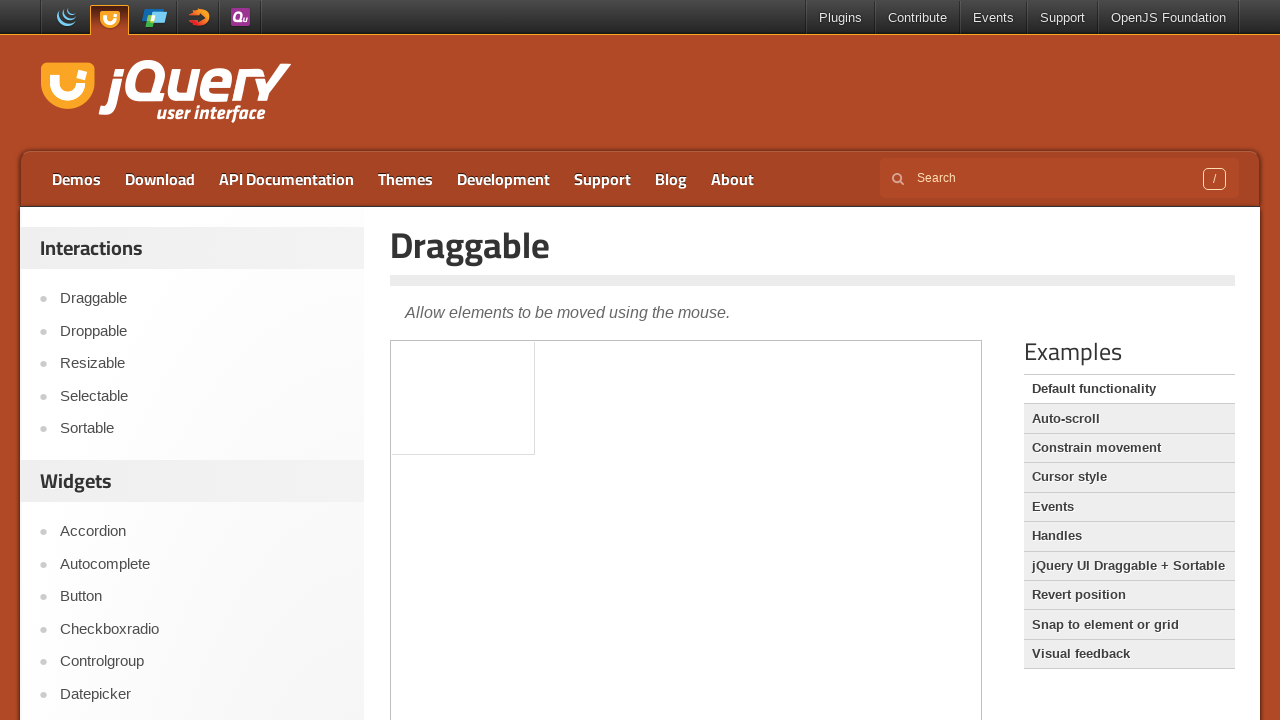

Clicked on the draggable element after dragging at (451, 371) on iframe >> nth=0 >> internal:control=enter-frame >> #draggable
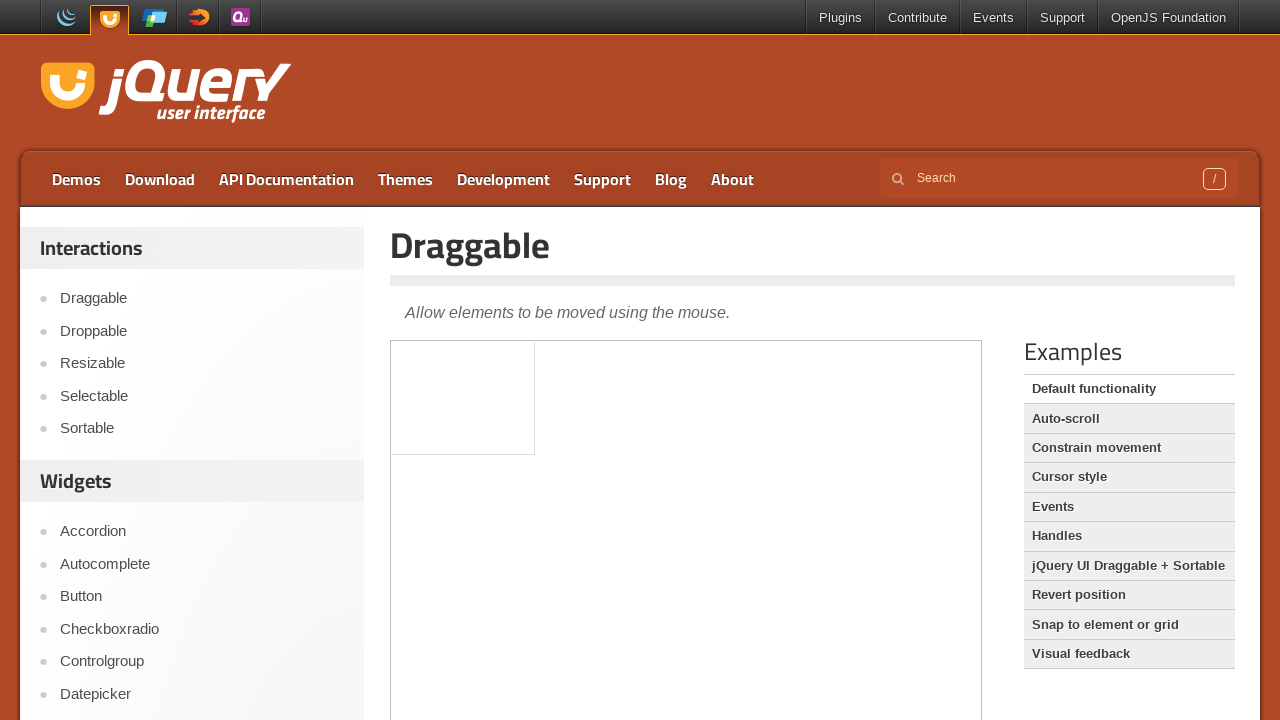

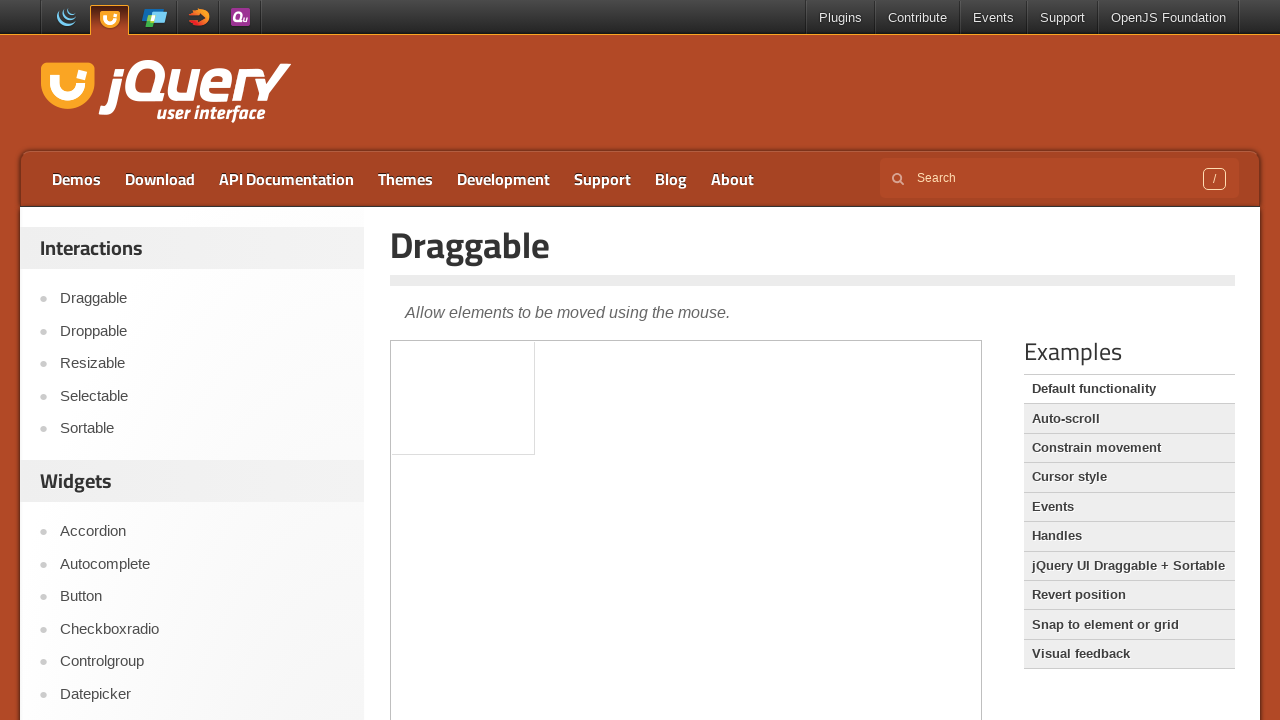